Tests the search functionality on python.org by entering "pycon" in the search field and submitting the search form

Starting URL: http://www.python.org

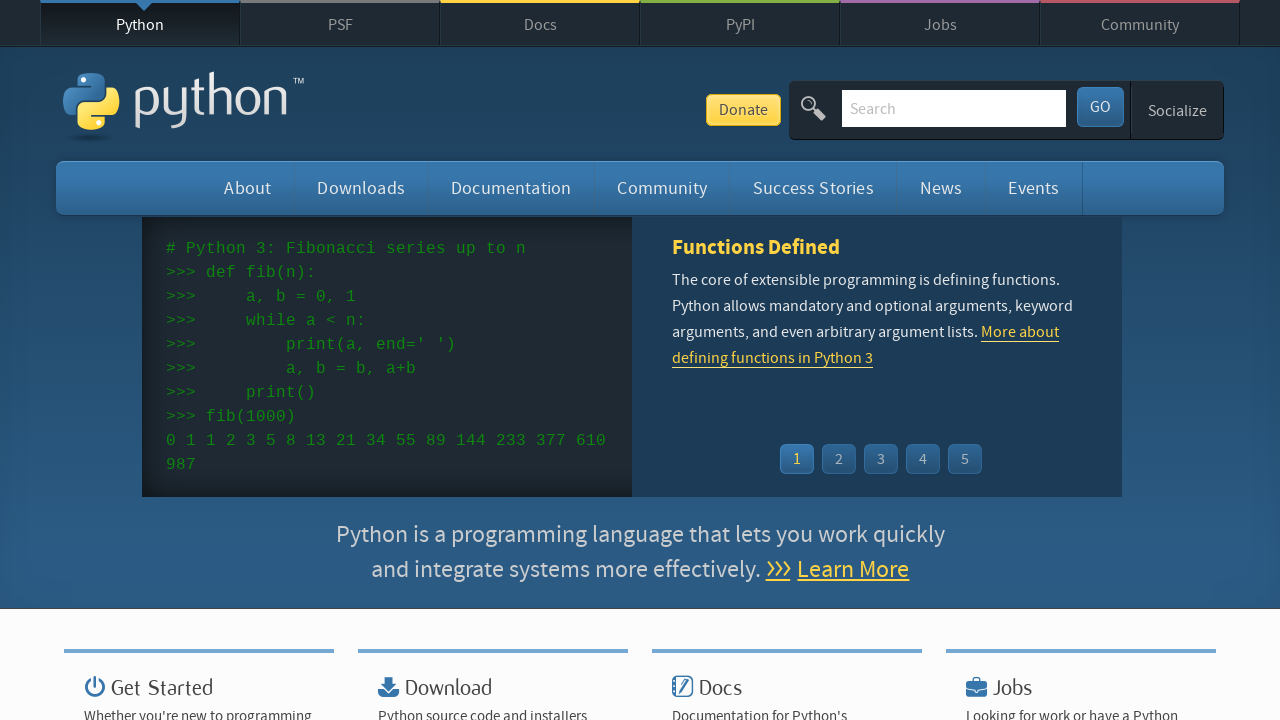

Verified 'Python' is in page title
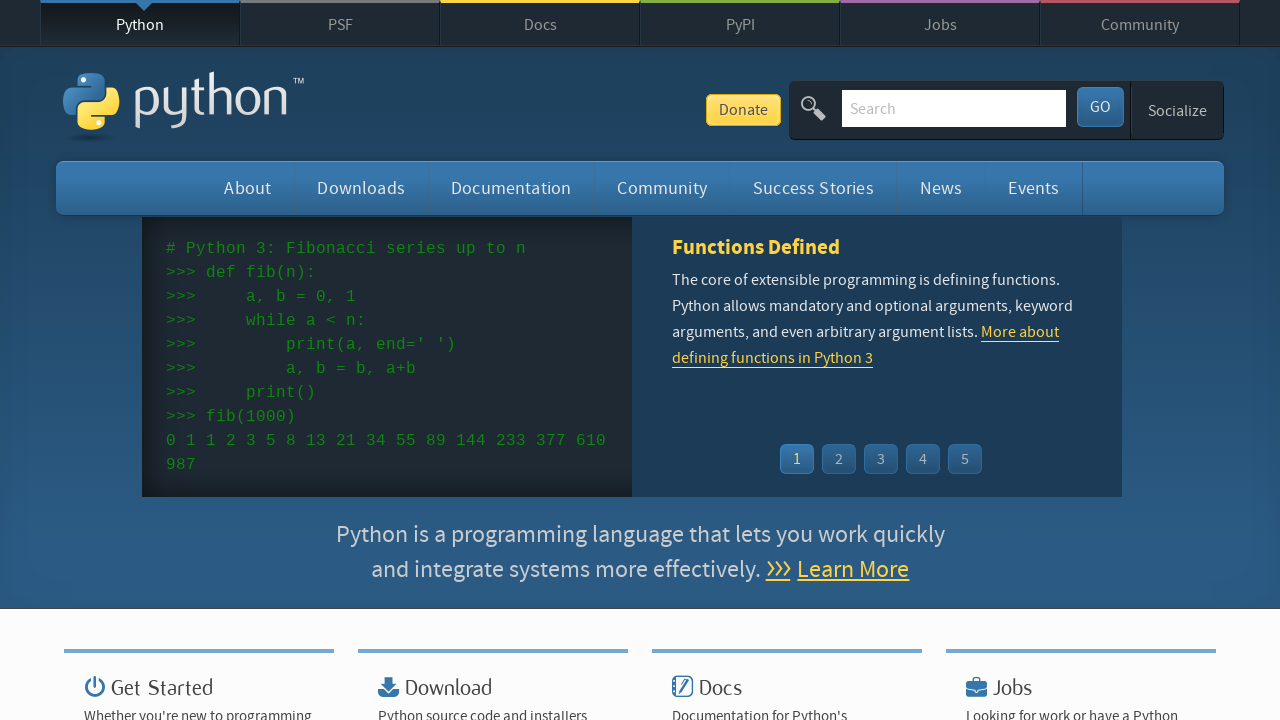

Filled search field with 'pycon' on input[name='q']
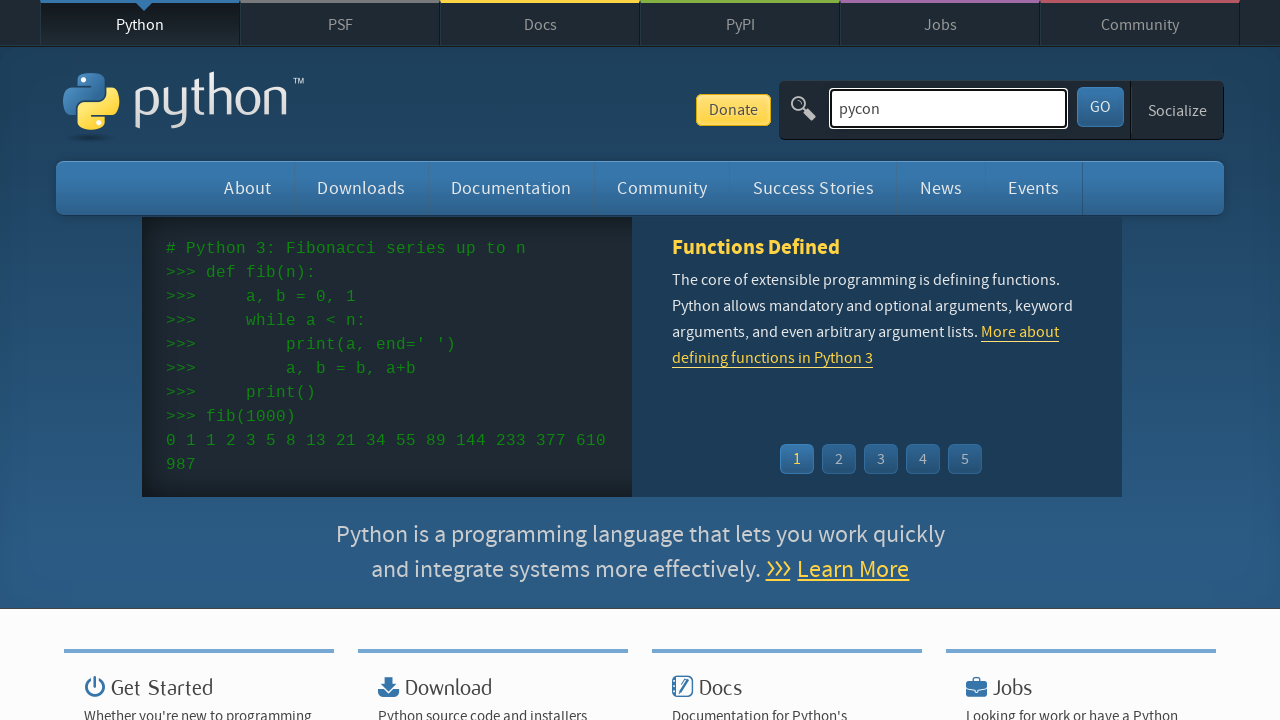

Pressed Enter to submit search form on input[name='q']
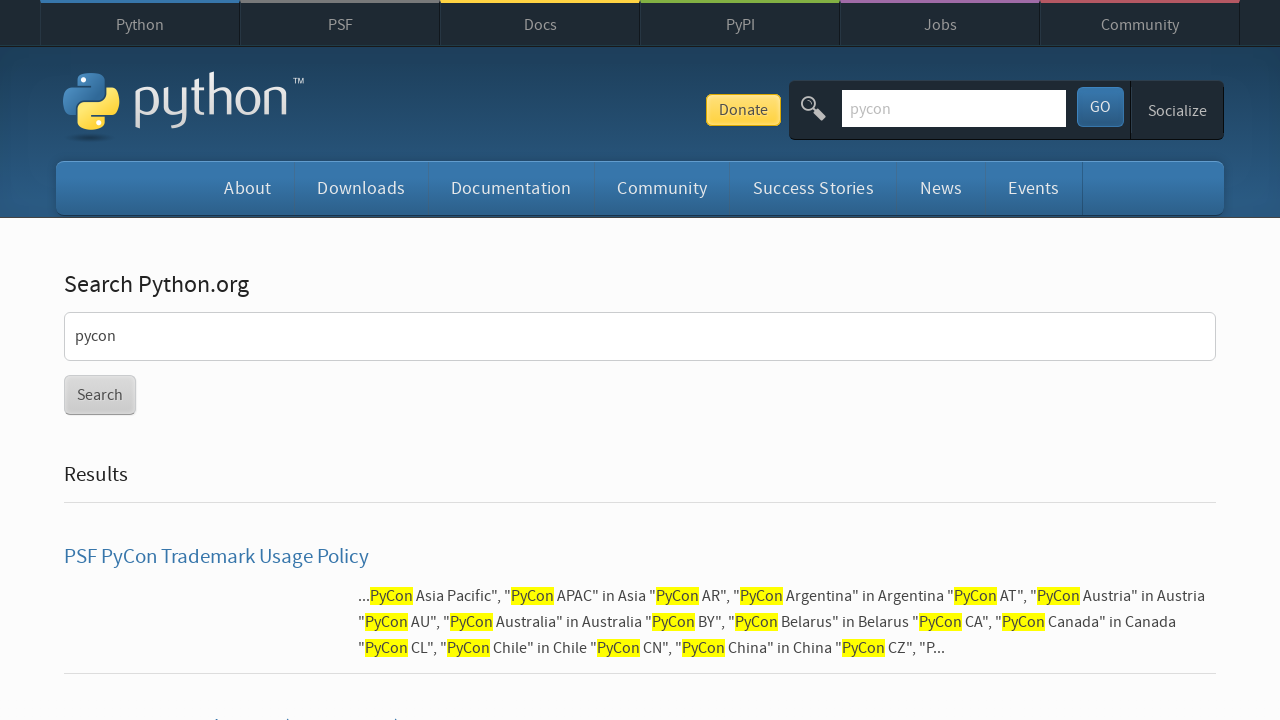

Waited for network to be idle after search submission
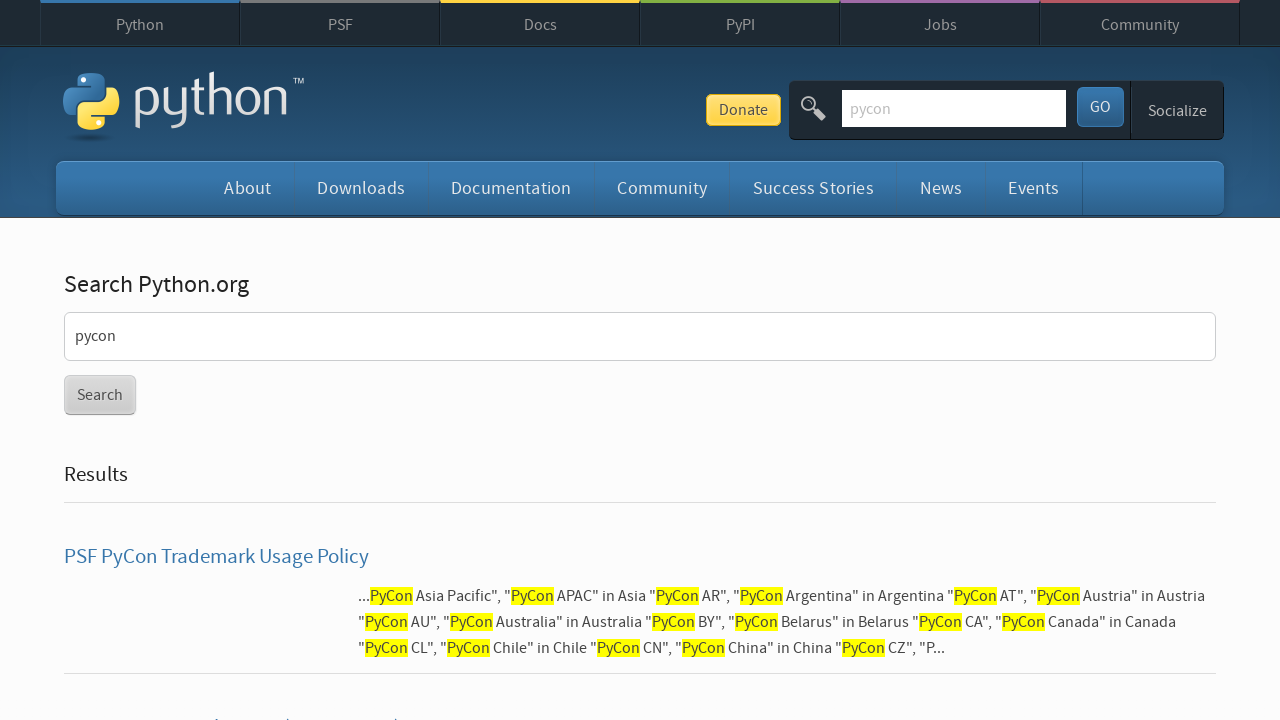

Verified search results were found (no 'No results found' message)
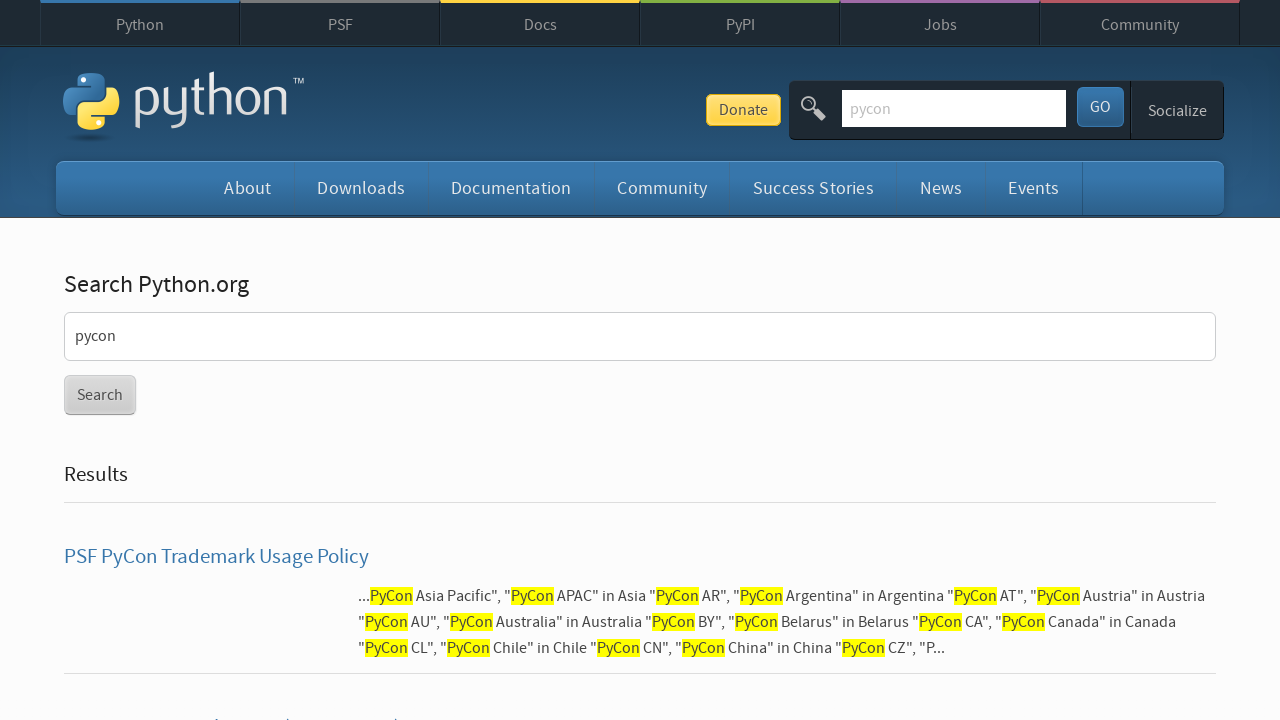

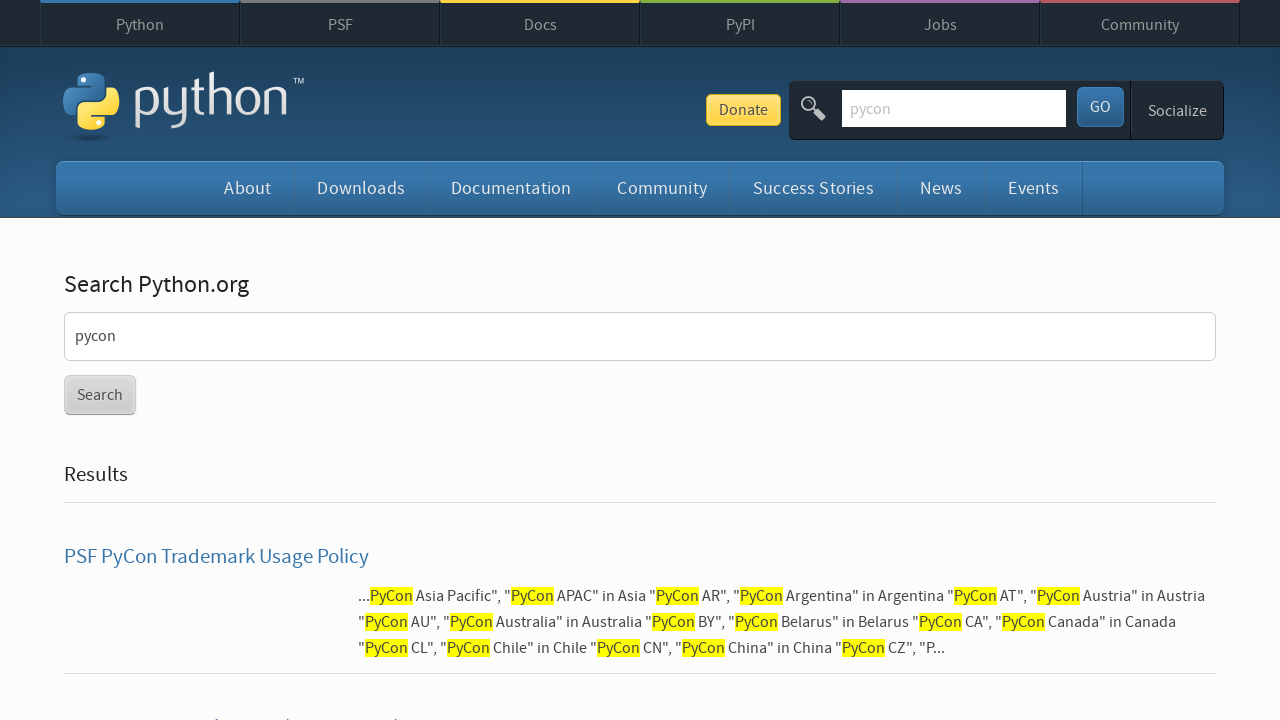